Navigates to the inputs practice page, clicks on the "Home" link, and verifies that the page title is "Practice"

Starting URL: https://practice.cydeo.com/inputs

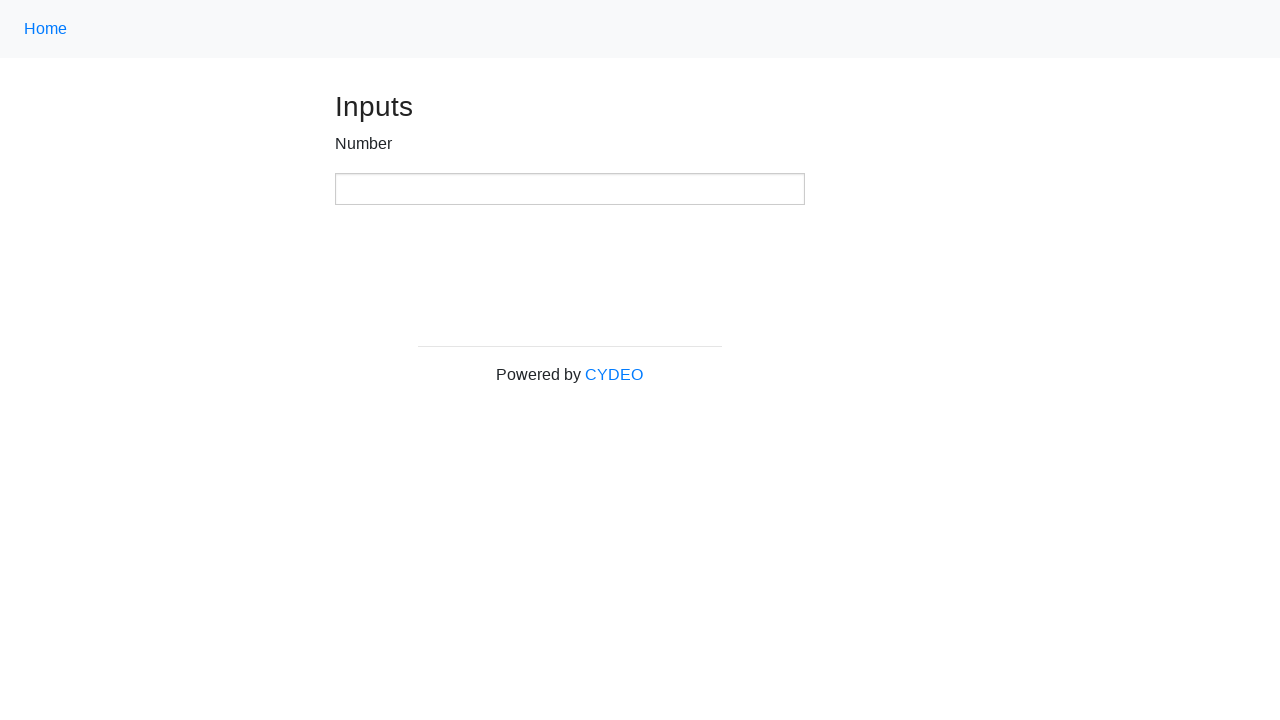

Navigated to inputs practice page
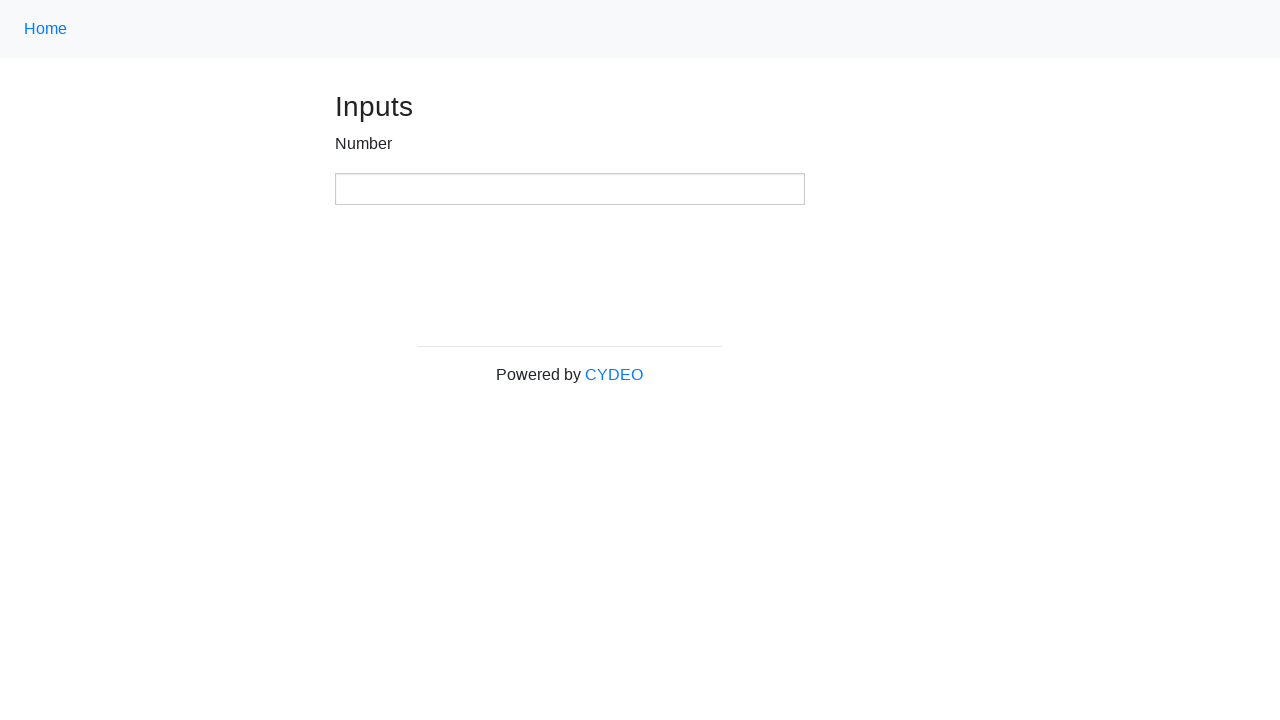

Clicked on 'Home' link using CSS selector at (46, 29) on a[href='/']
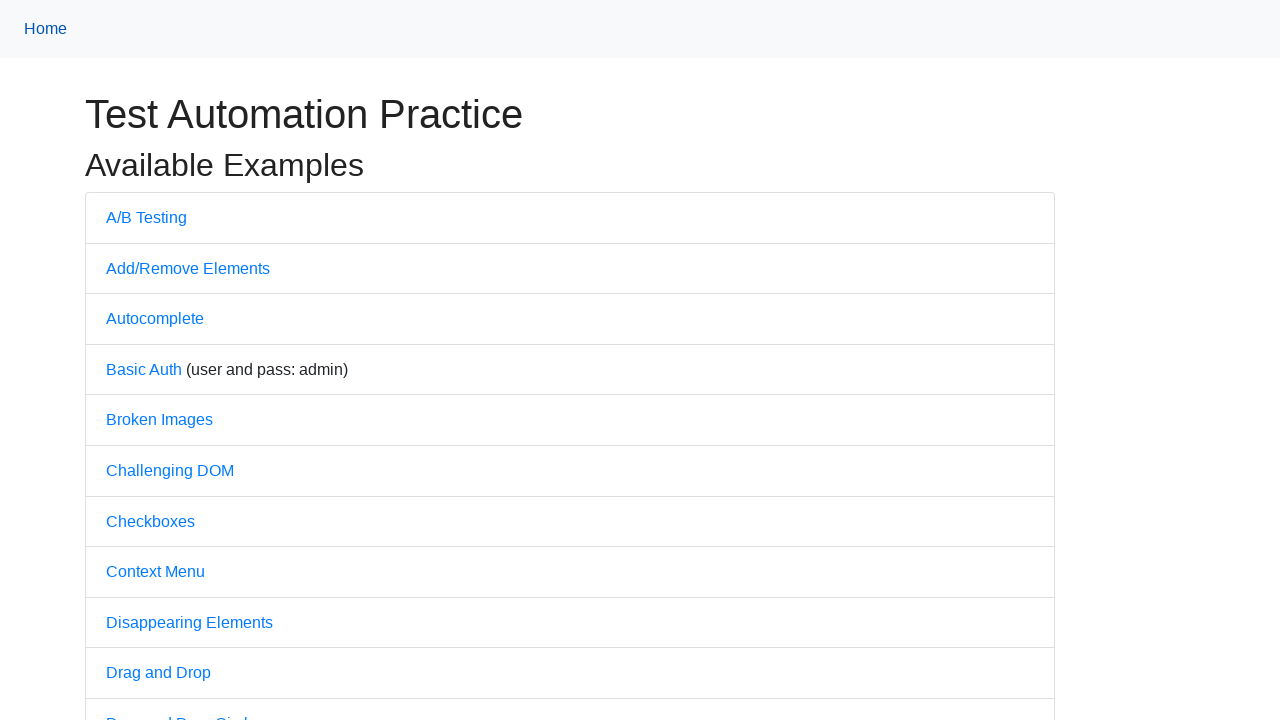

Page navigation completed and DOM content loaded
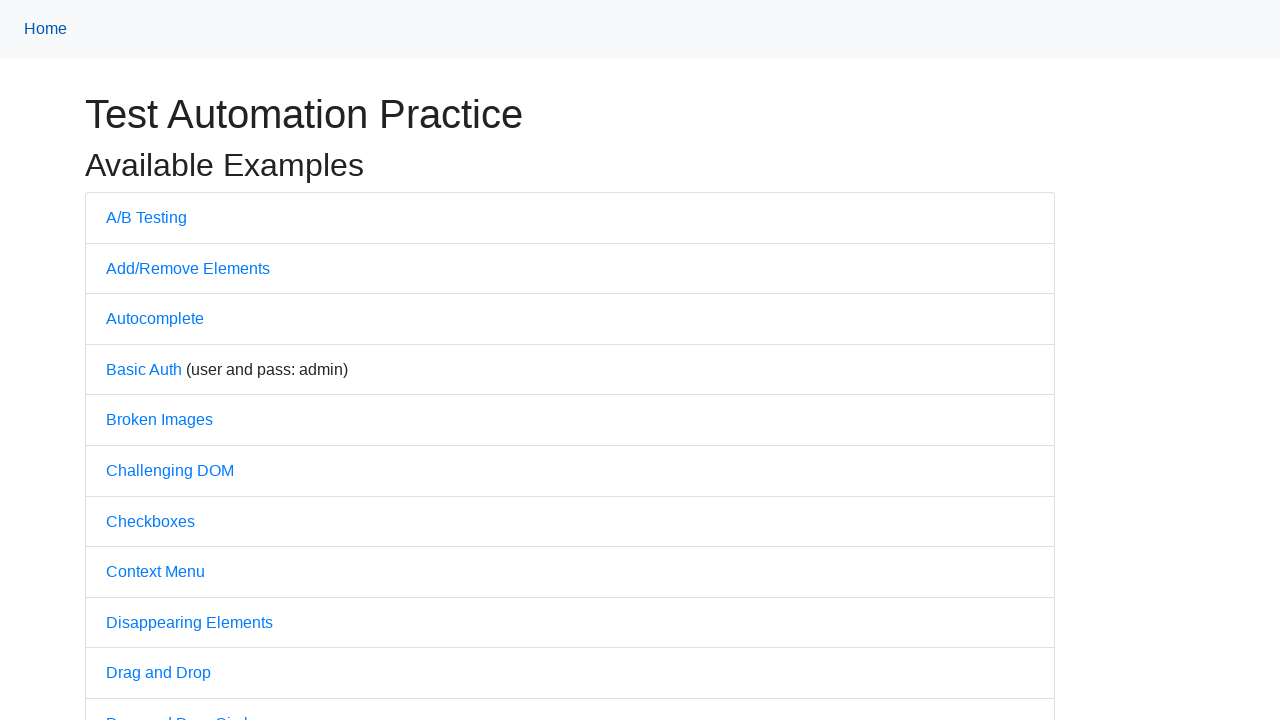

Verified page title is 'Practice'
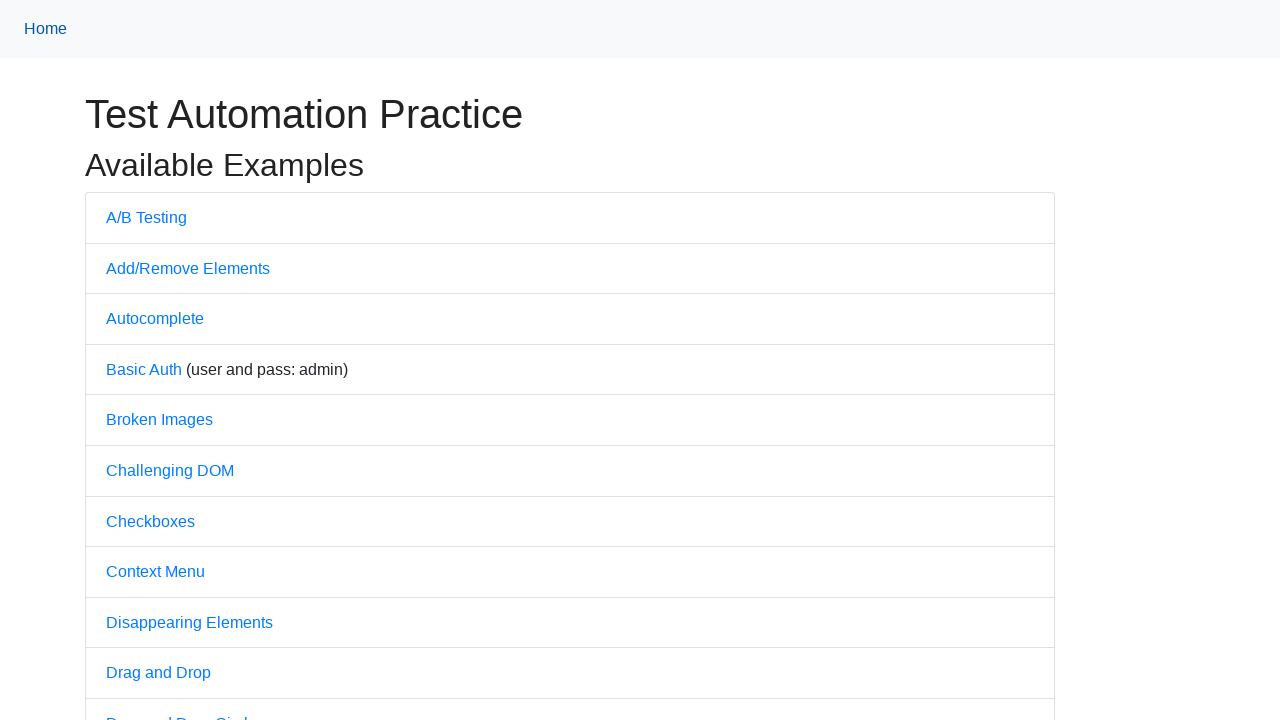

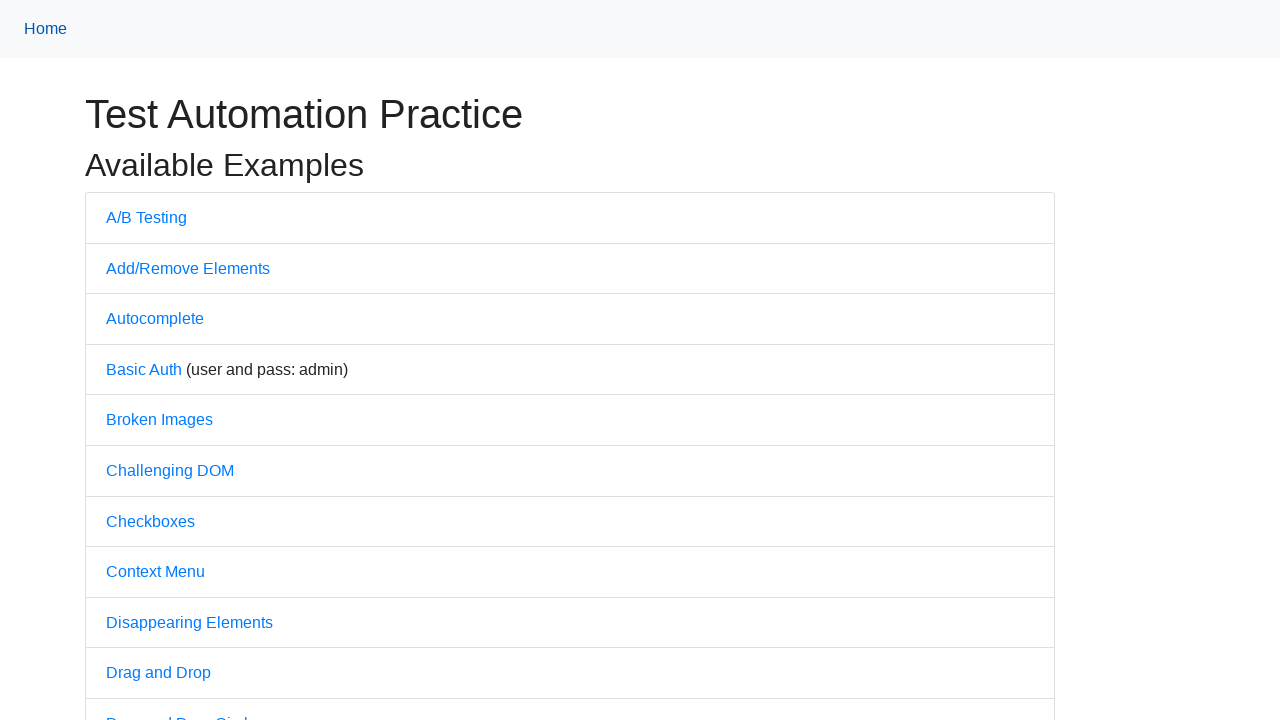